Tests submitting login form with empty username and password fields to verify error message

Starting URL: https://saucedemo.com

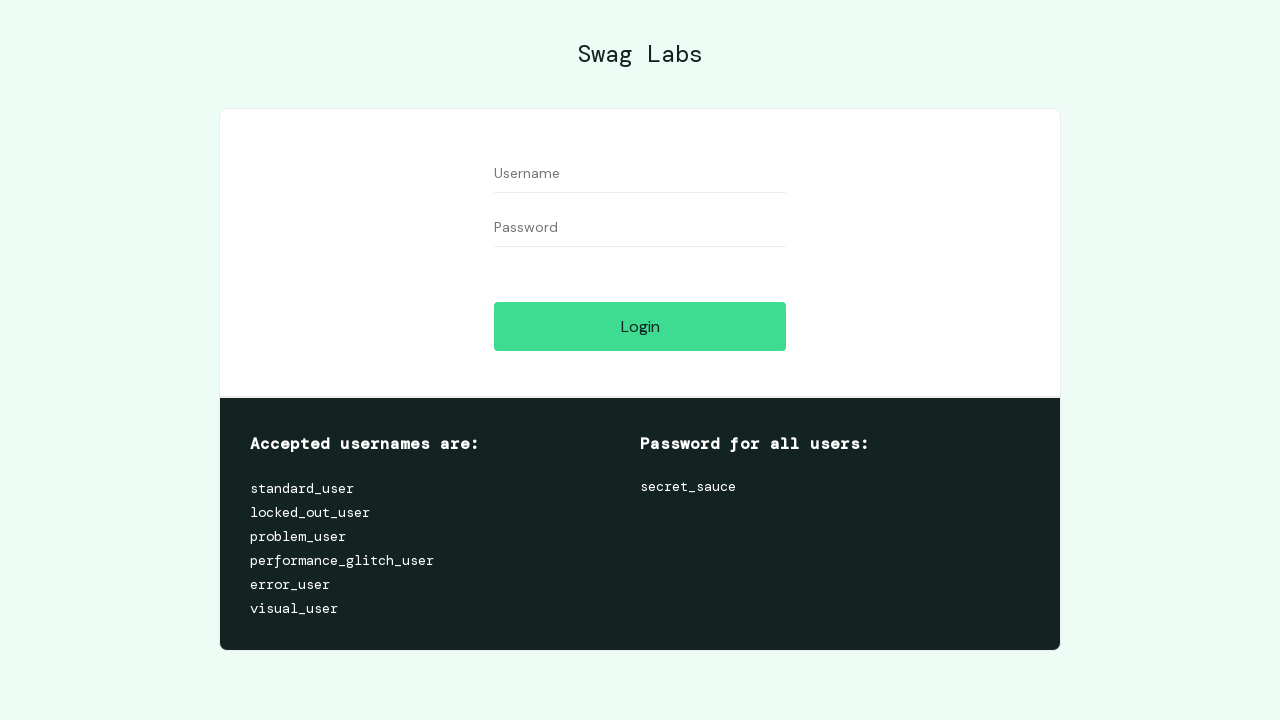

Clicked login button without entering username or password at (640, 326) on input[type='submit']
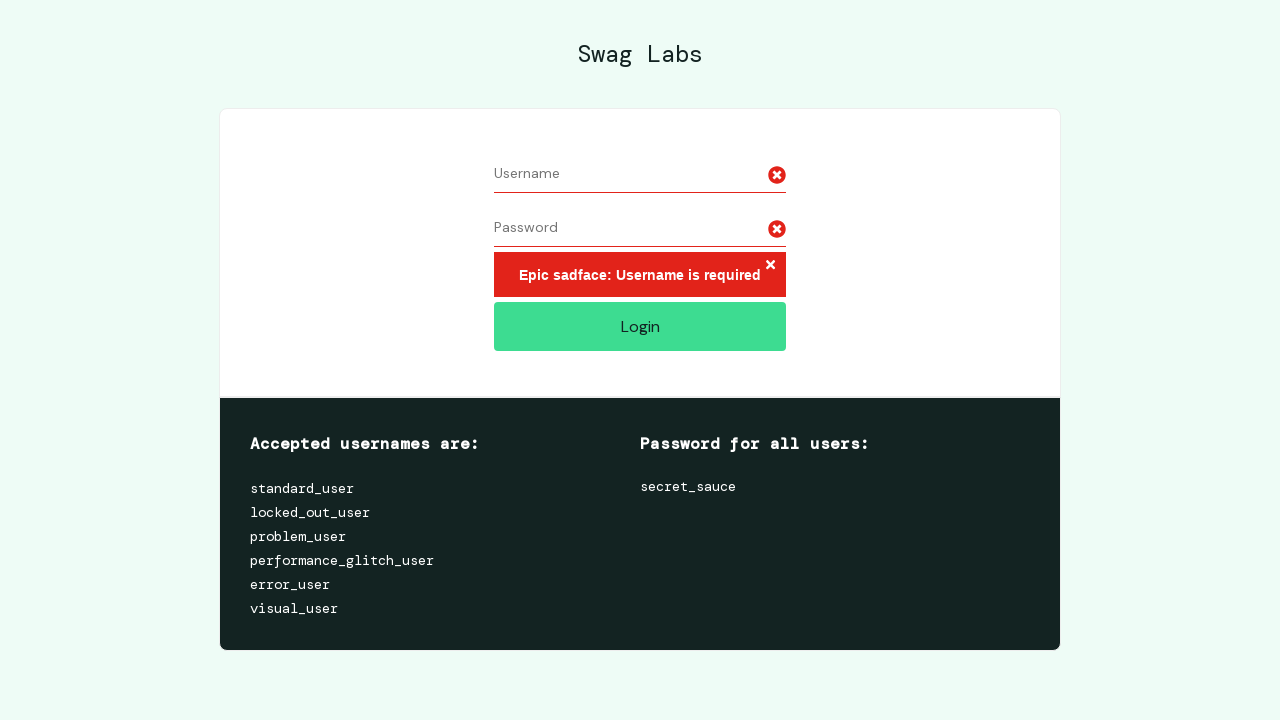

Error message displayed confirming empty credentials validation
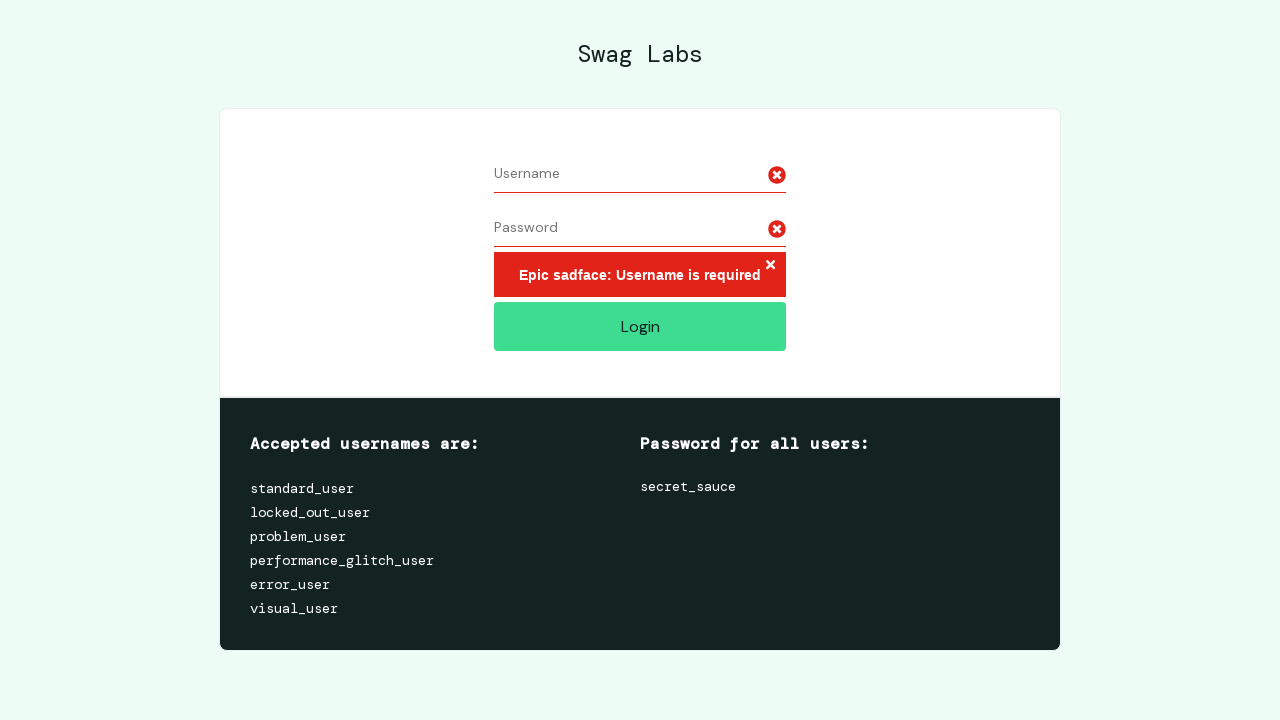

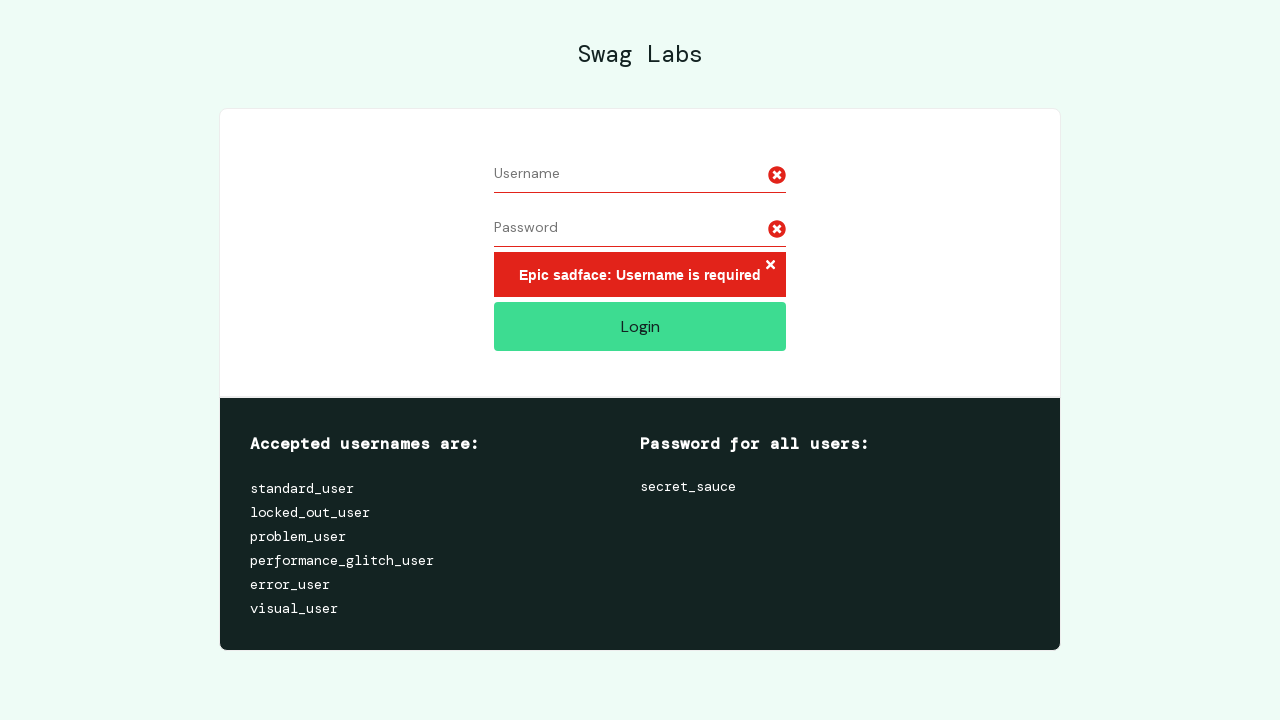